Tests the View Menu button functionality on the In-N-Out website

Starting URL: https://www.in-n-out.com/

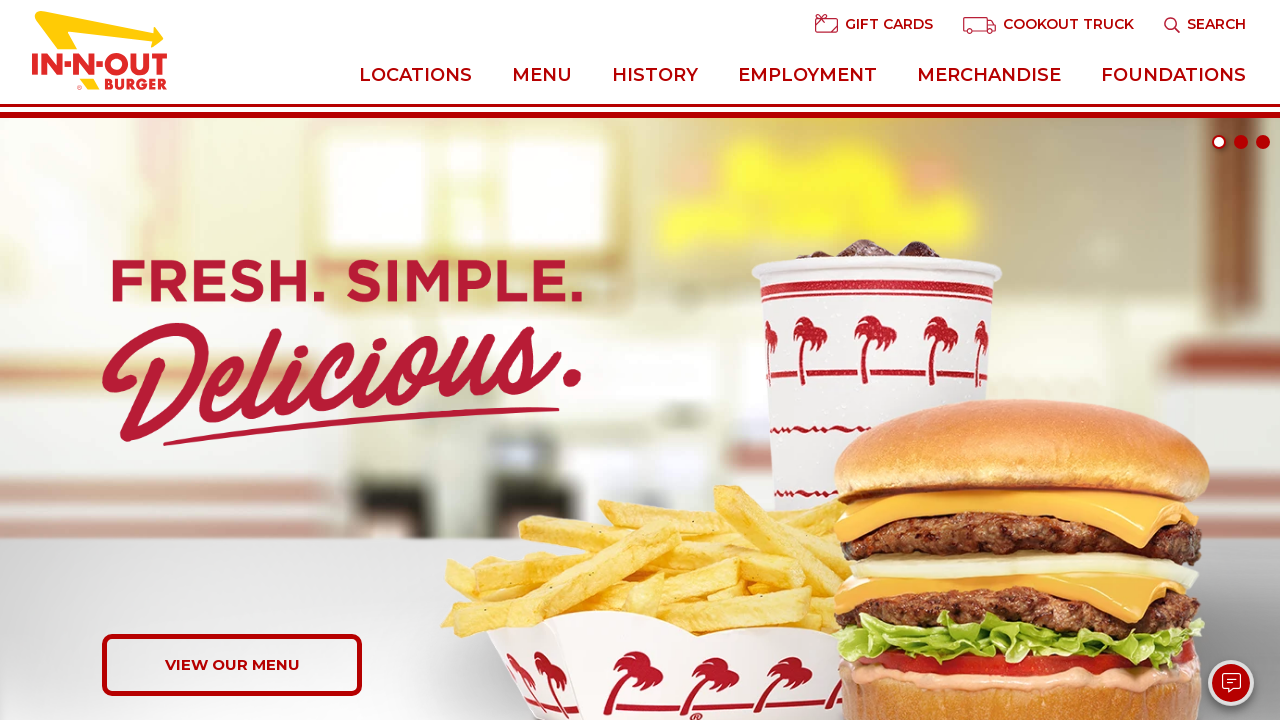

Clicked View Menu button at (232, 665) on #view-menu
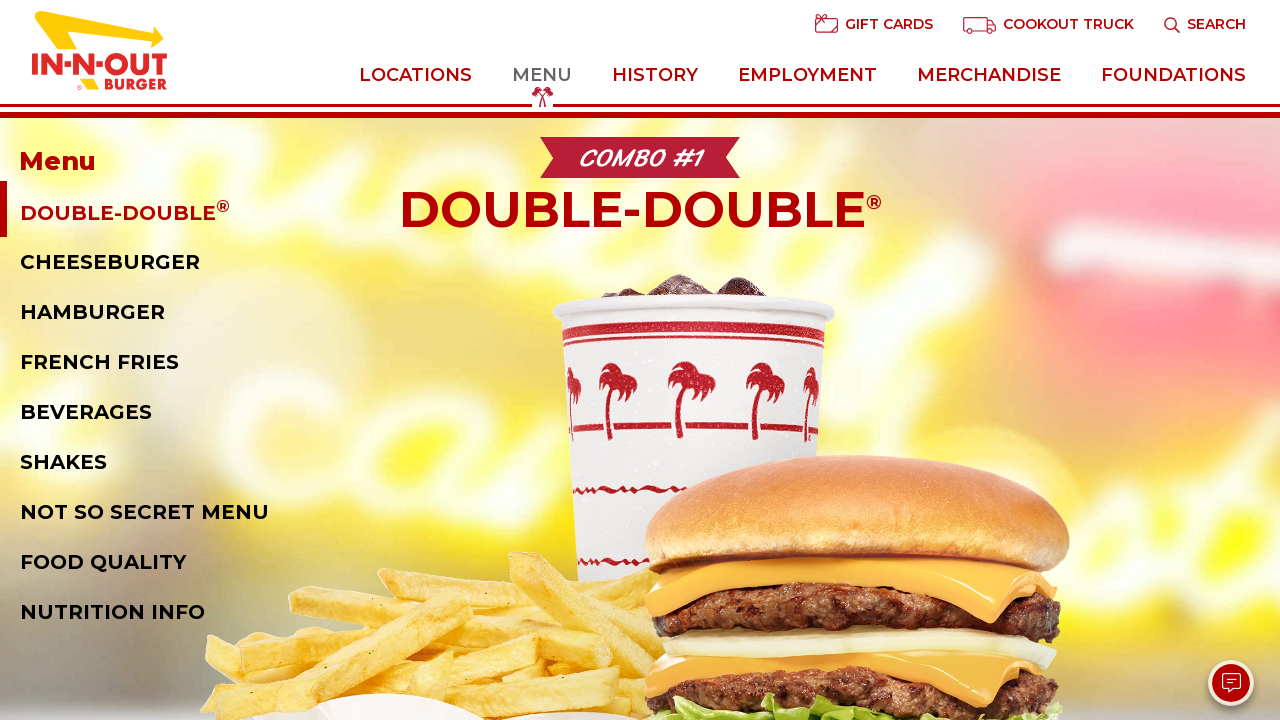

Menu navigation appeared
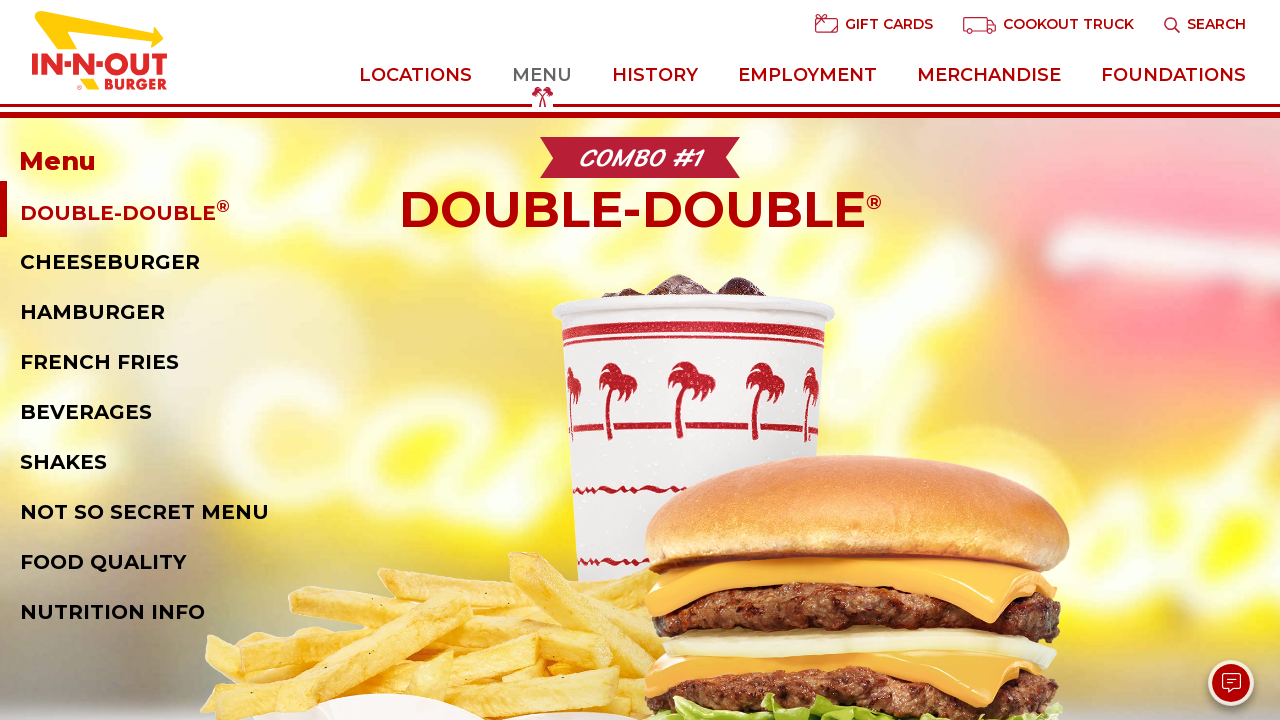

Verified 'Menu' text is present in menu navigation
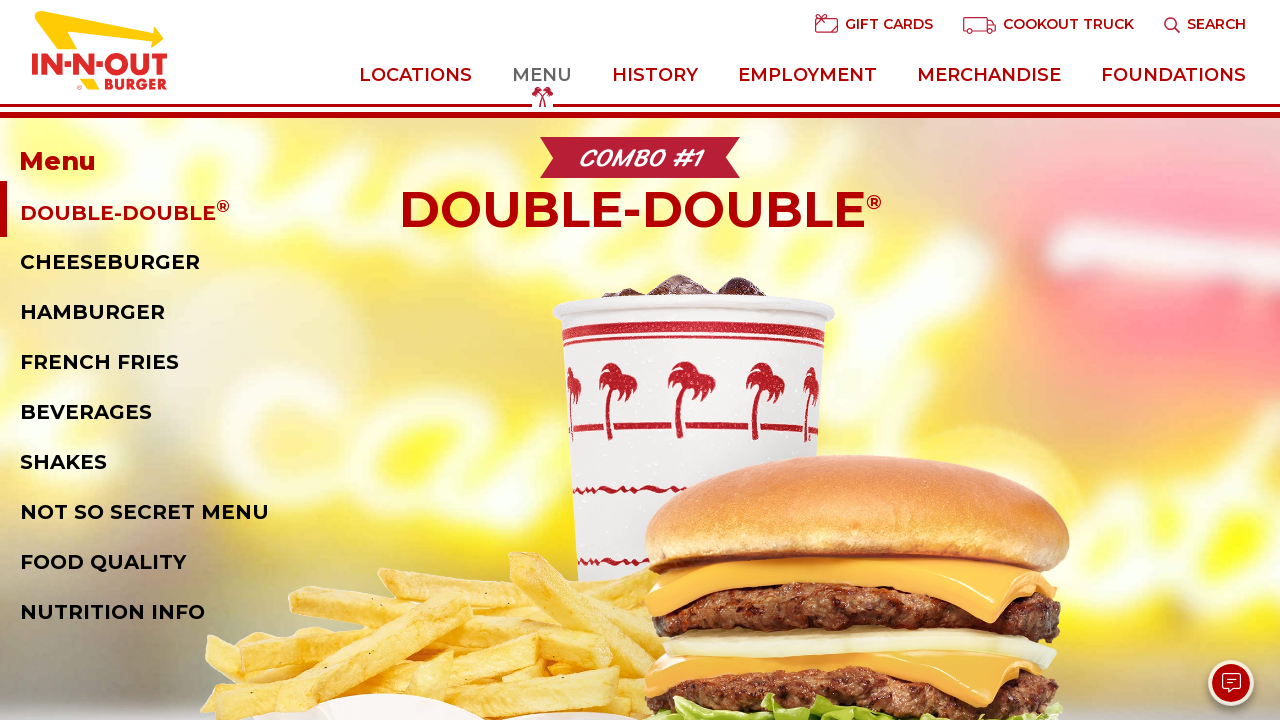

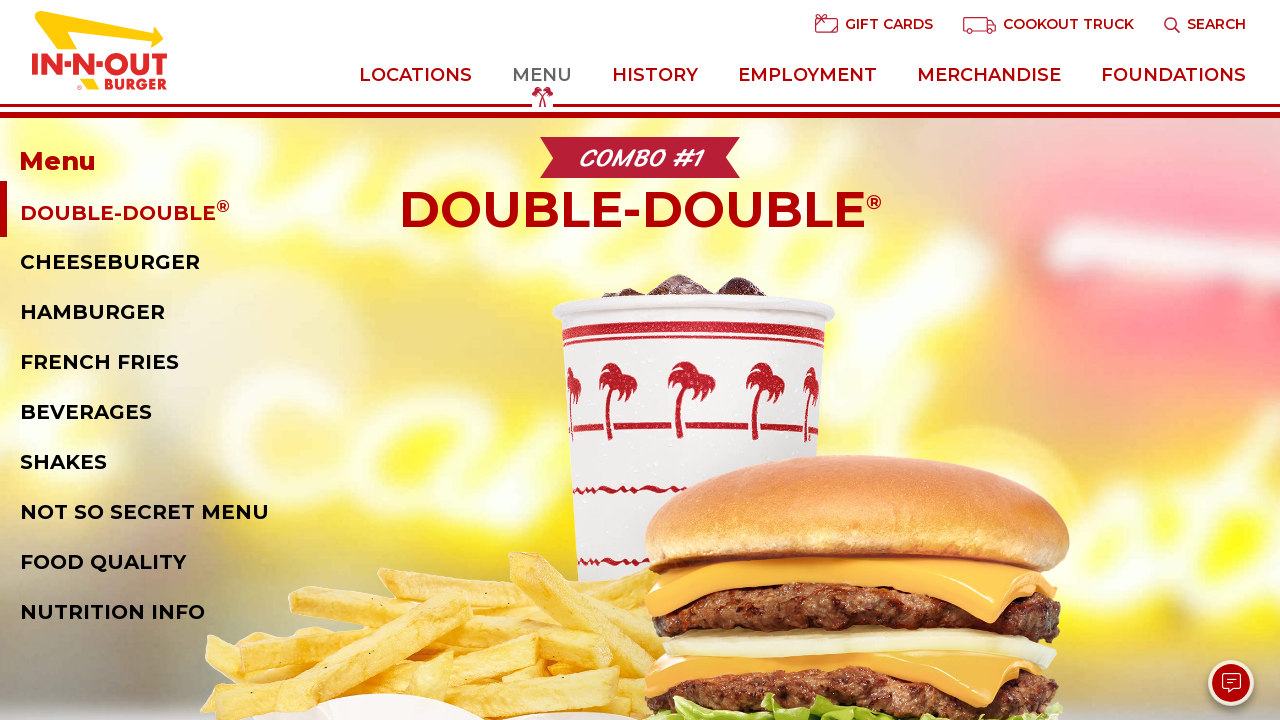